Tests product navigation flow on OpenCart demo site by clicking on the Desktops category dropdown, selecting "Show All Desktops", and then clicking on a product image.

Starting URL: http://opencart.abstracta.us/

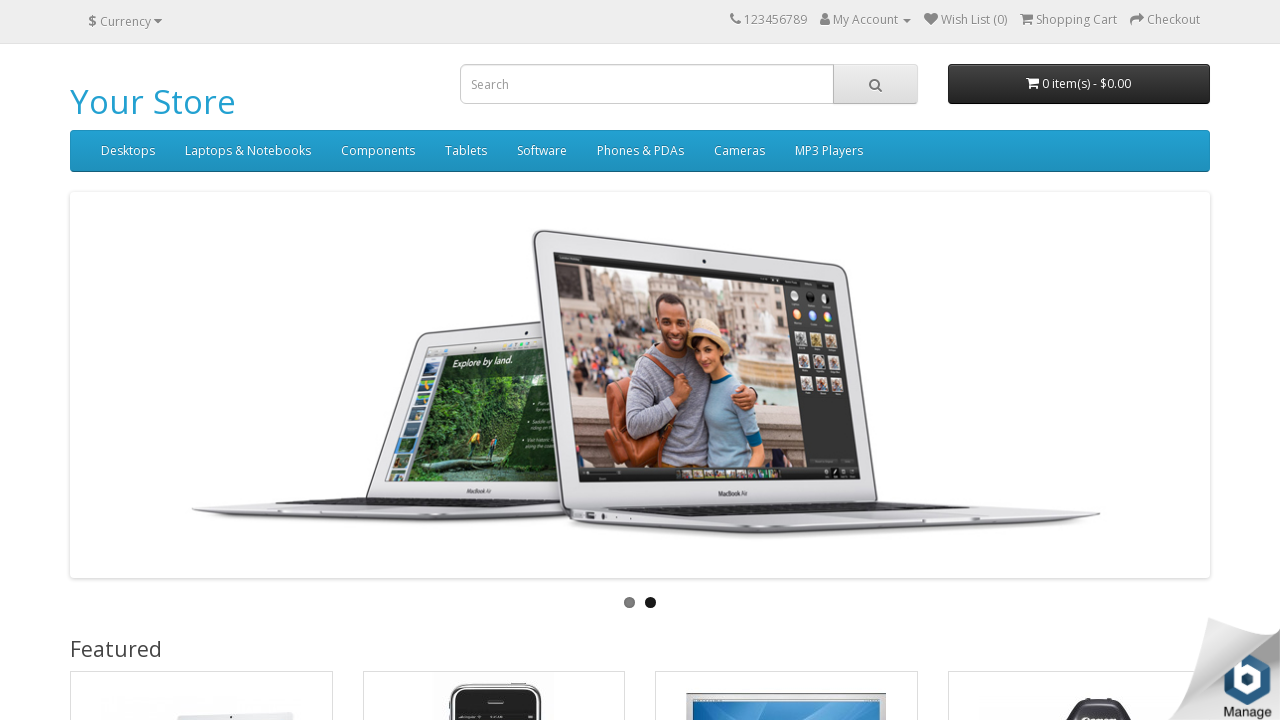

Clicked on Desktops category dropdown menu at (128, 151) on (//a[@class='dropdown-toggle'])[2]
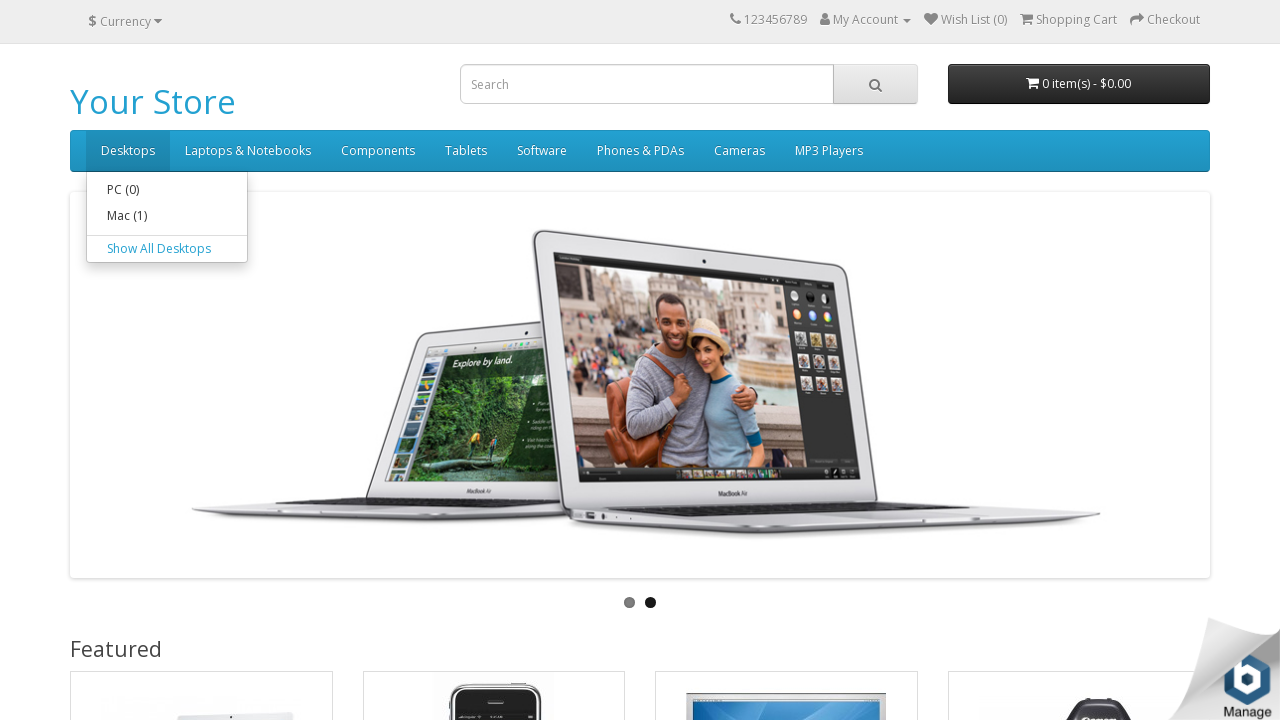

Clicked on 'Show All Desktops' link at (167, 249) on a.see-all
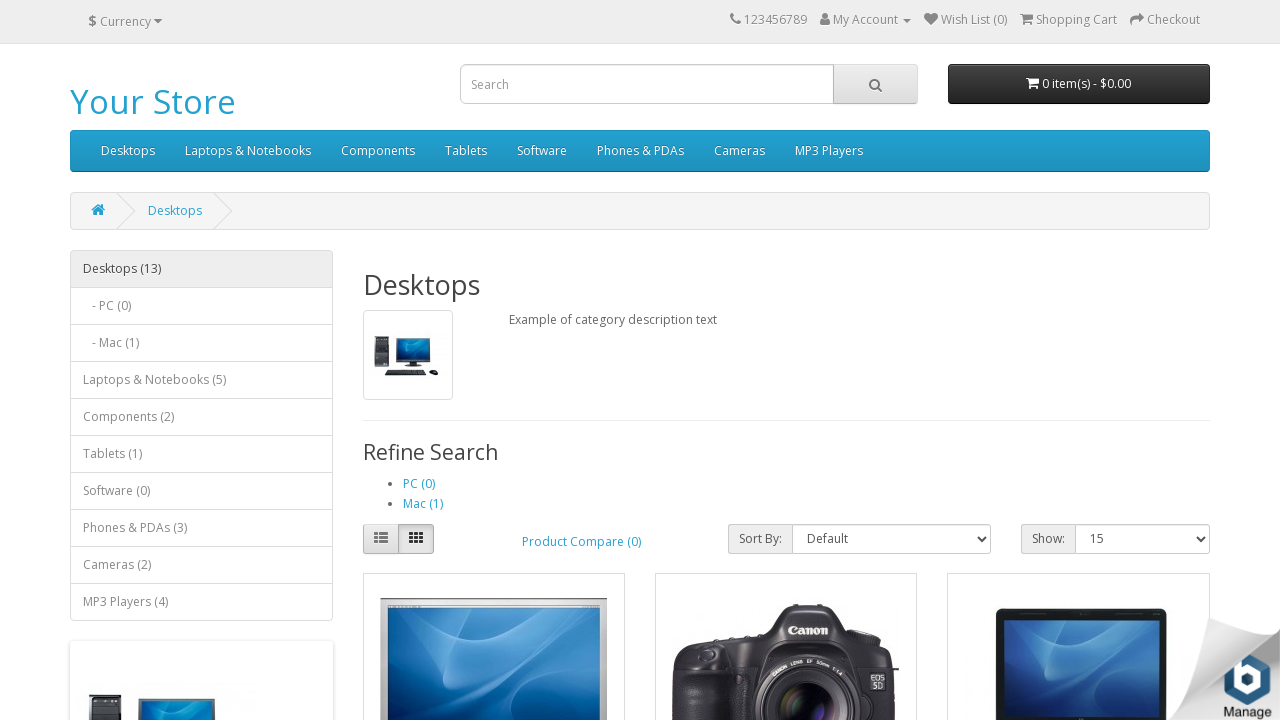

Waited for product images to load
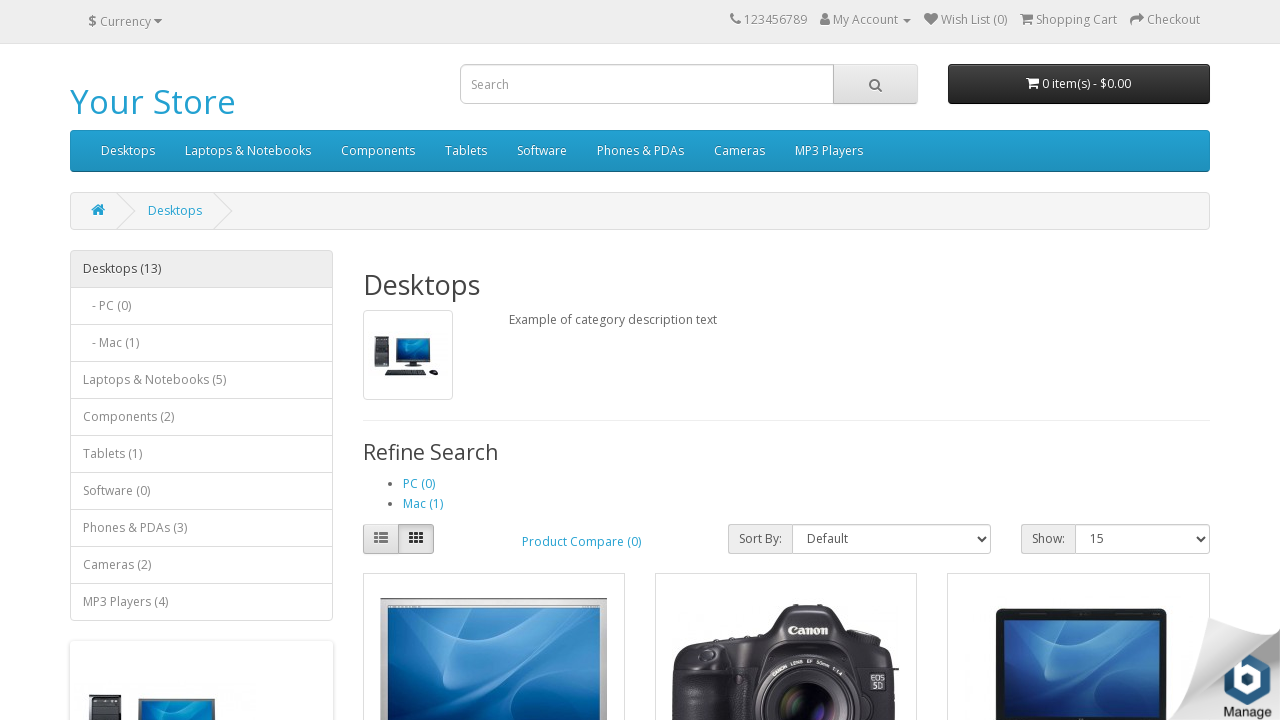

Clicked on the first product image at (494, 606) on #content div.product-thumb:first-child img
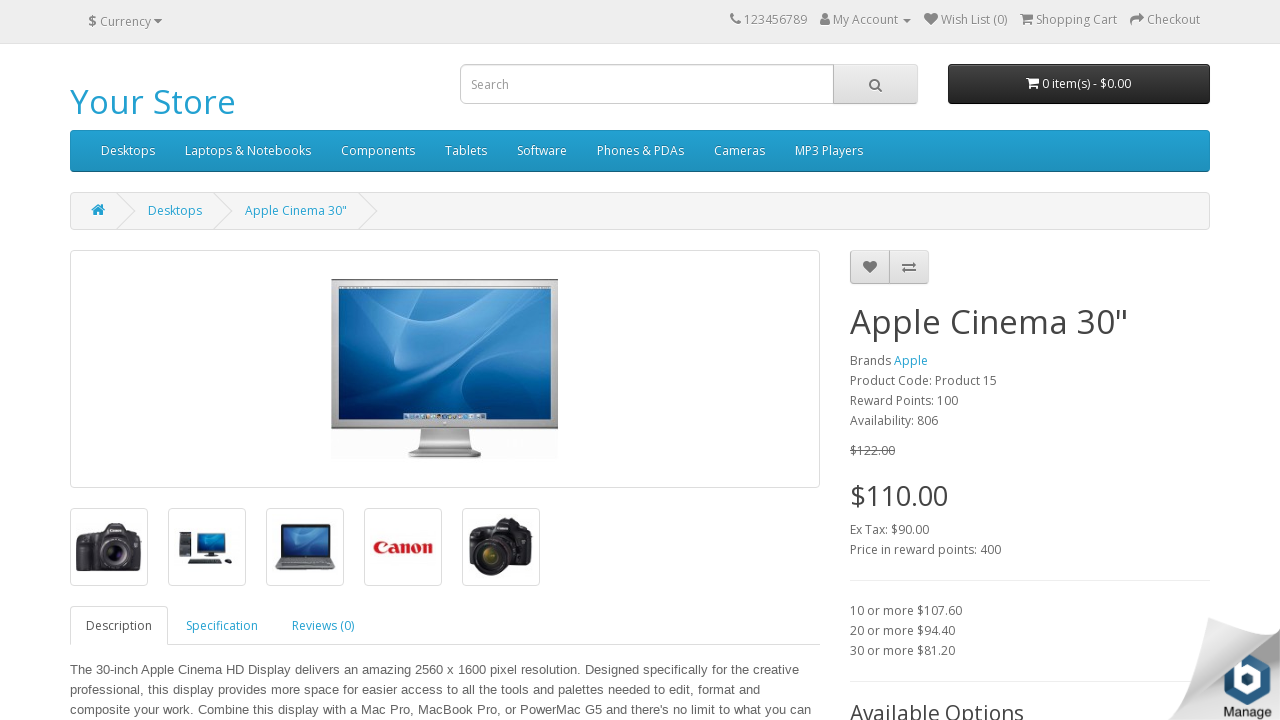

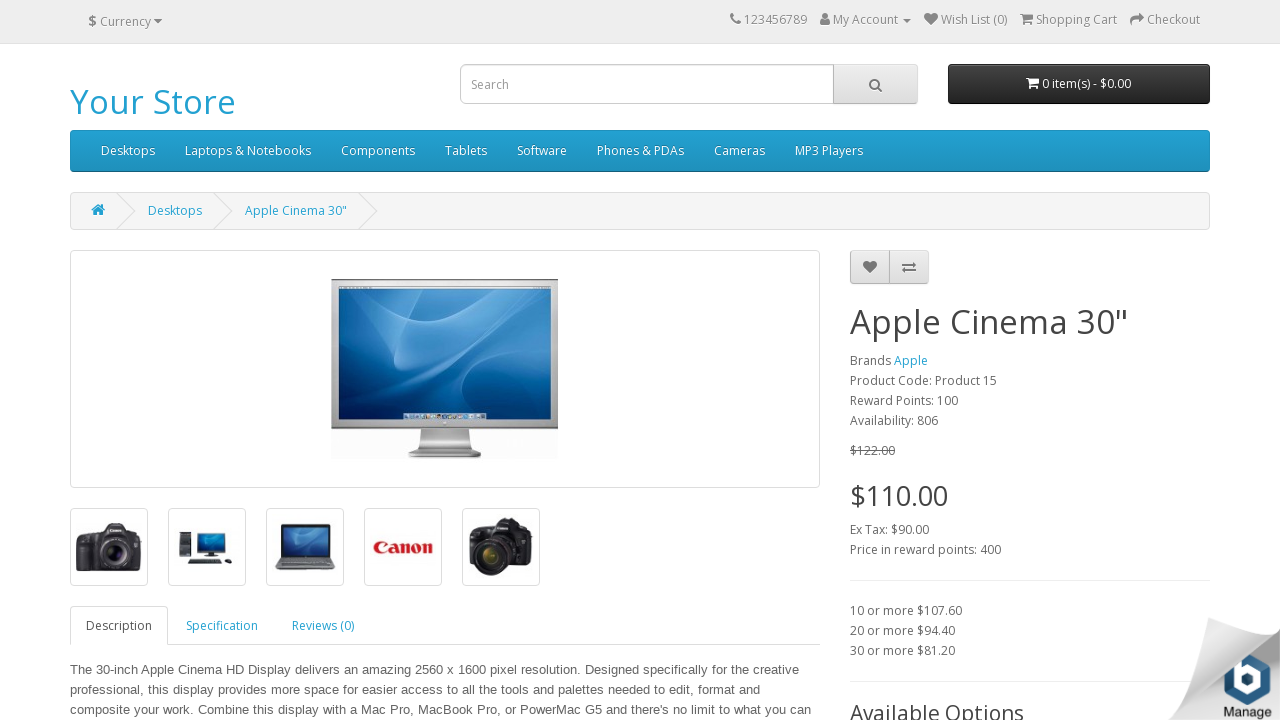